Tests web form submission within an iframe by filling name, email, selecting inquiry type and adding comments

Starting URL: https://formsmarts.com/html-form-example

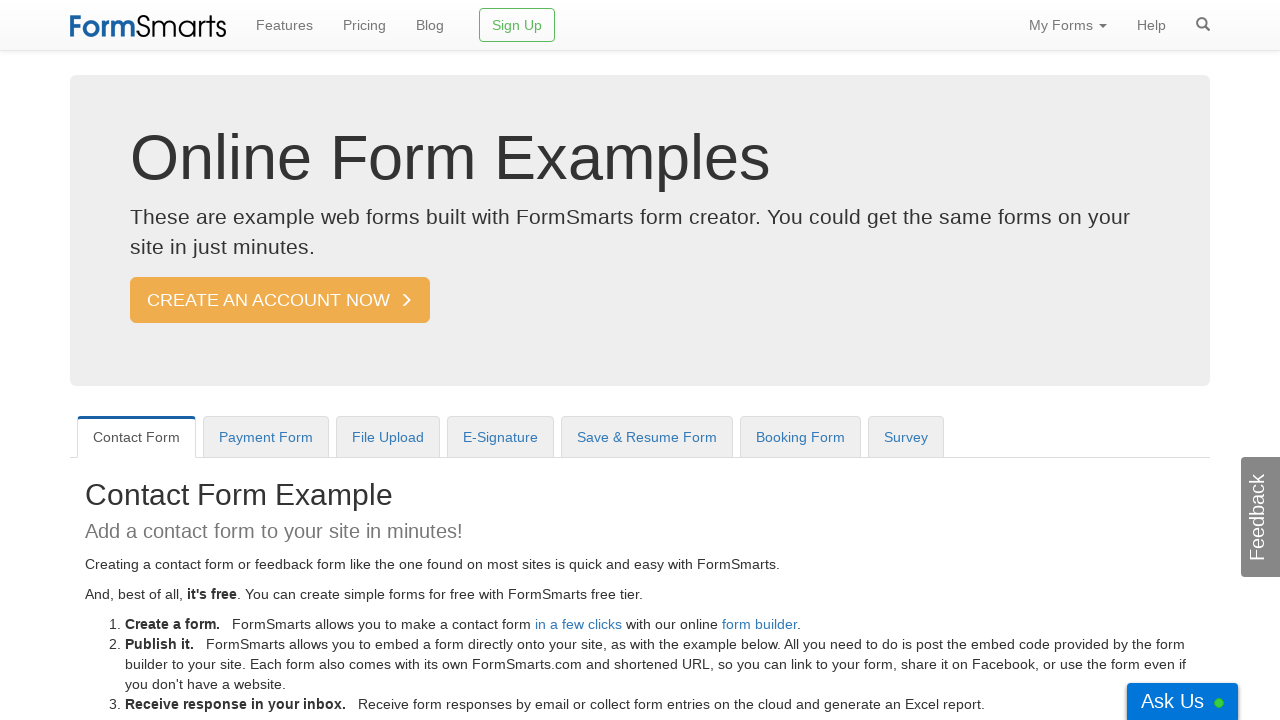

Located iframe with camera, fullscreen, and geolocation permissions
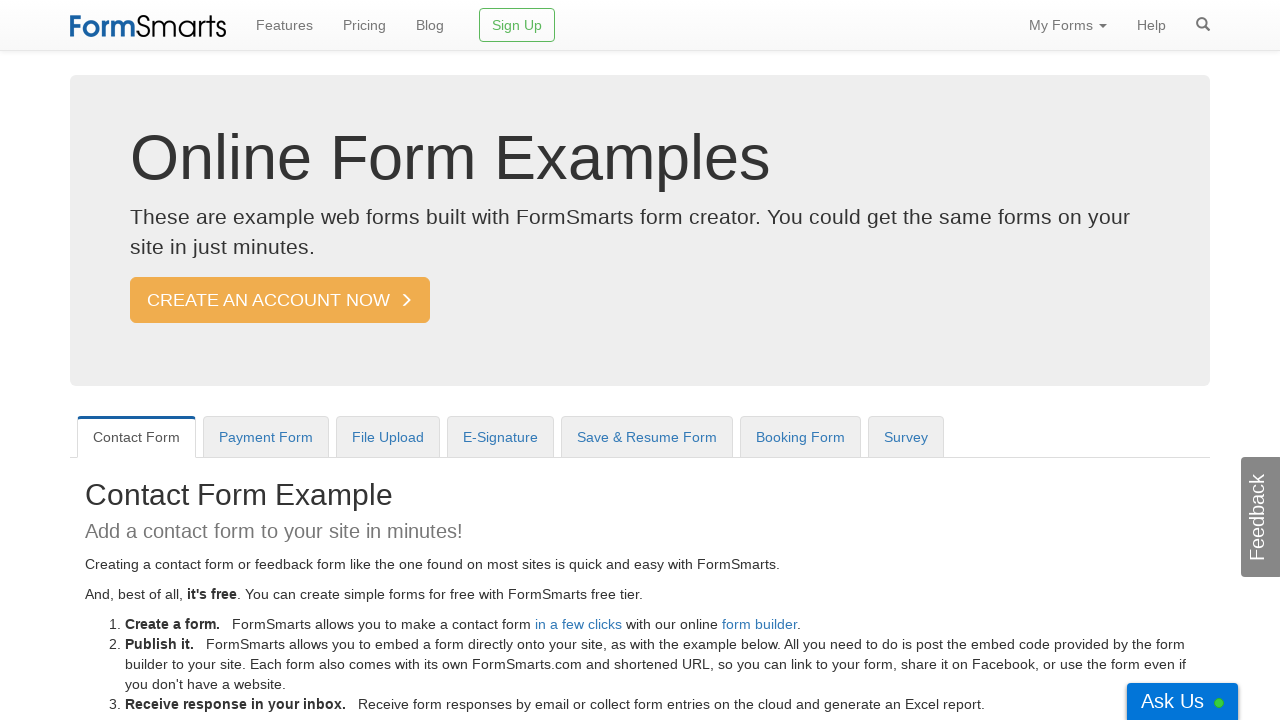

Filled first name field with 'Michael' on xpath=//iframe[@allow='camera; fullscreen; geolocation'] >> internal:control=ent
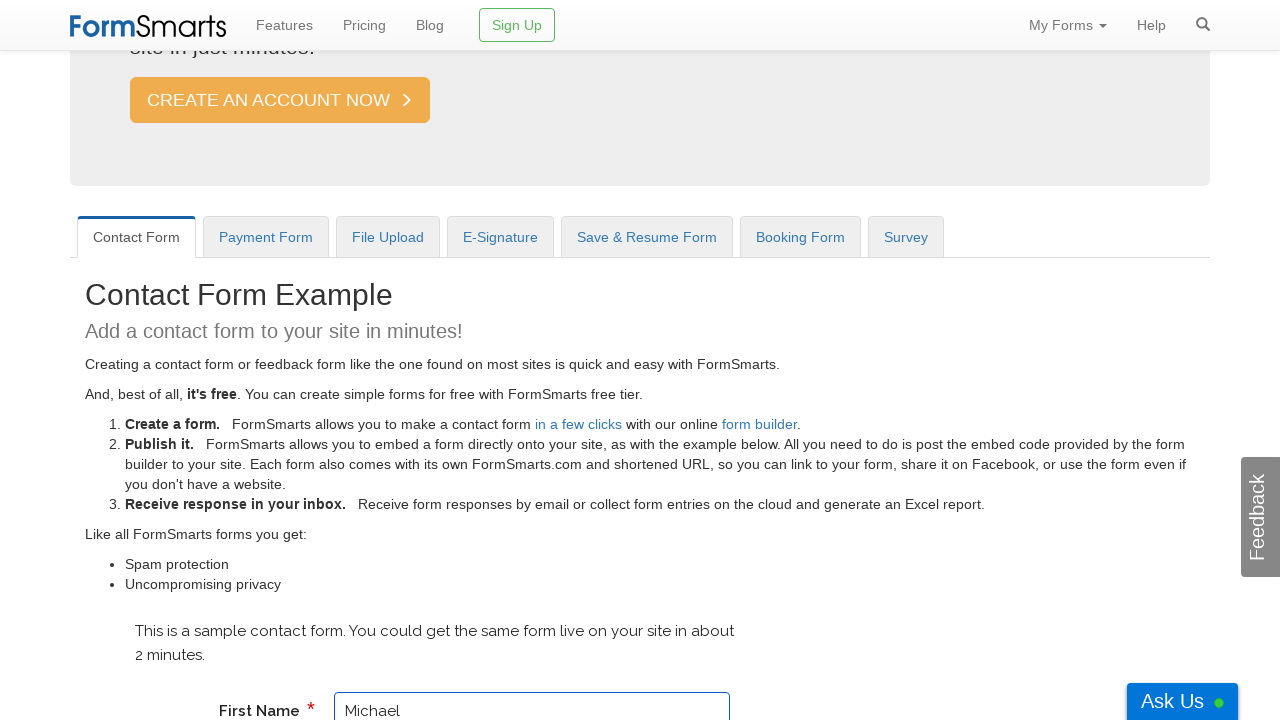

Filled last name field with 'Roberts' on xpath=//iframe[@allow='camera; fullscreen; geolocation'] >> internal:control=ent
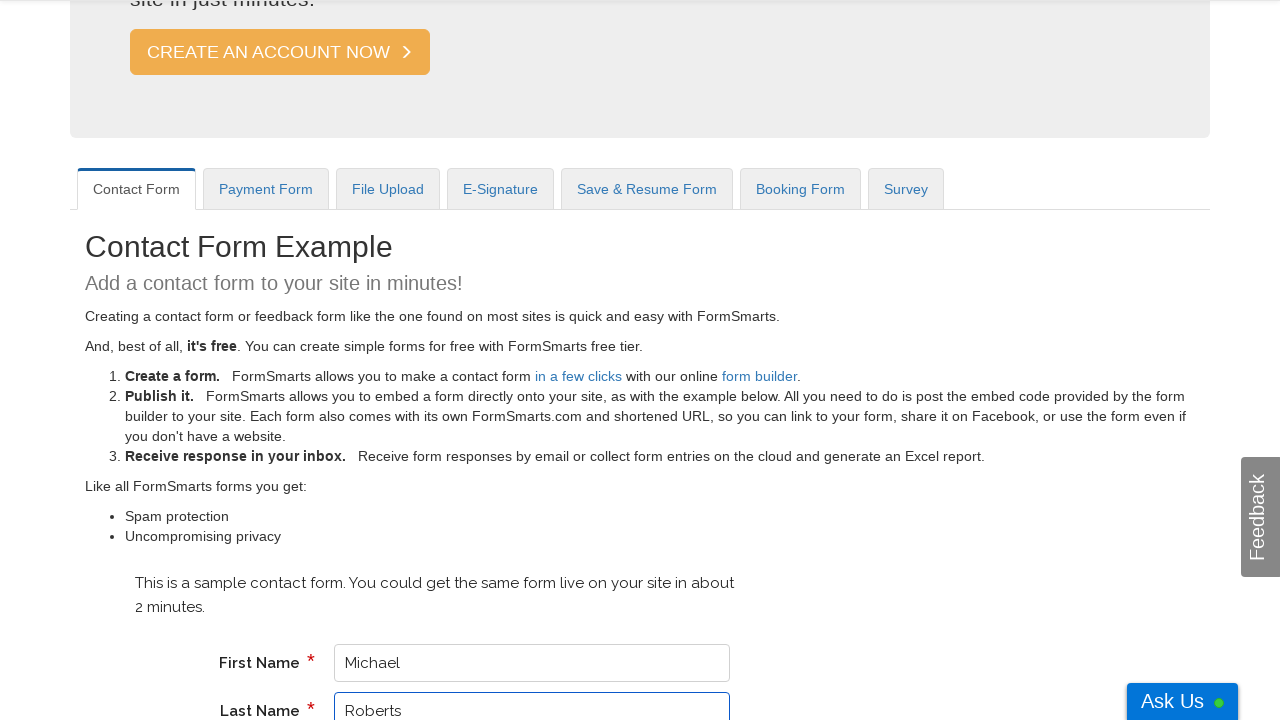

Filled email field with 'michael.roberts@testmail.com' on xpath=//iframe[@allow='camera; fullscreen; geolocation'] >> internal:control=ent
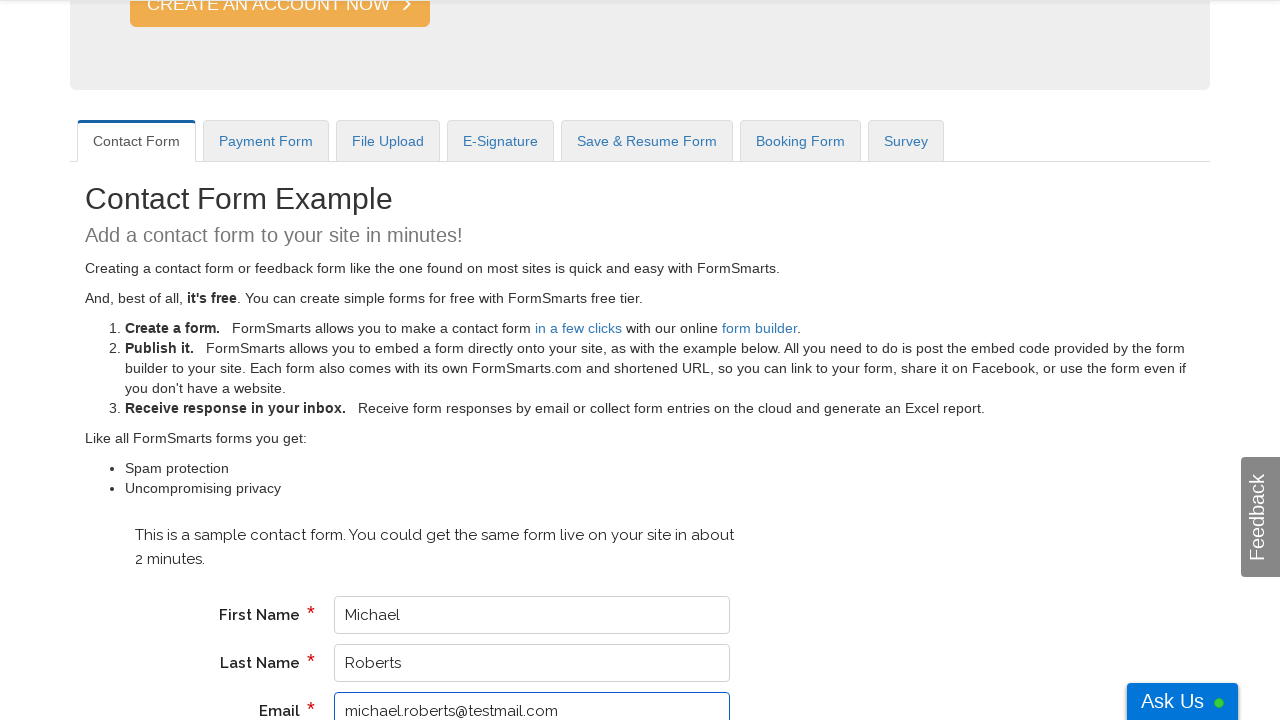

Selected 'Support Inquiry' from inquiry type dropdown on xpath=//iframe[@allow='camera; fullscreen; geolocation'] >> internal:control=ent
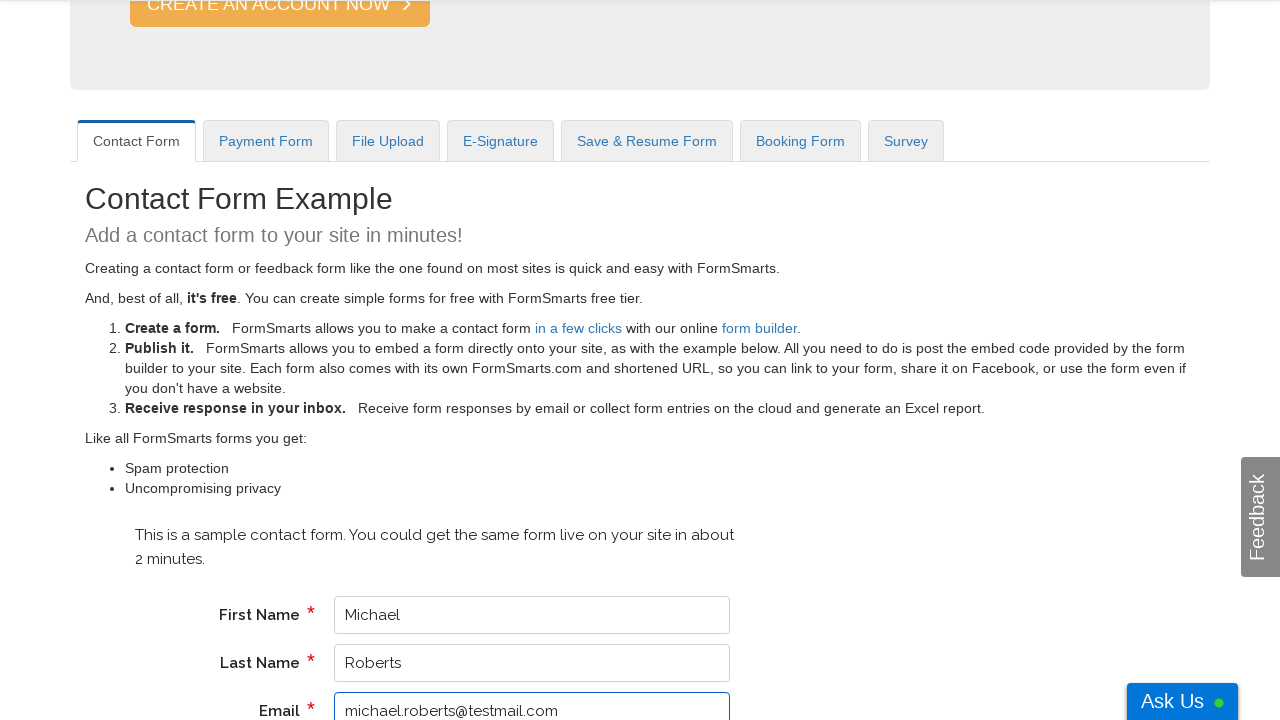

Filled comment field with inquiry details on xpath=//iframe[@allow='camera; fullscreen; geolocation'] >> internal:control=ent
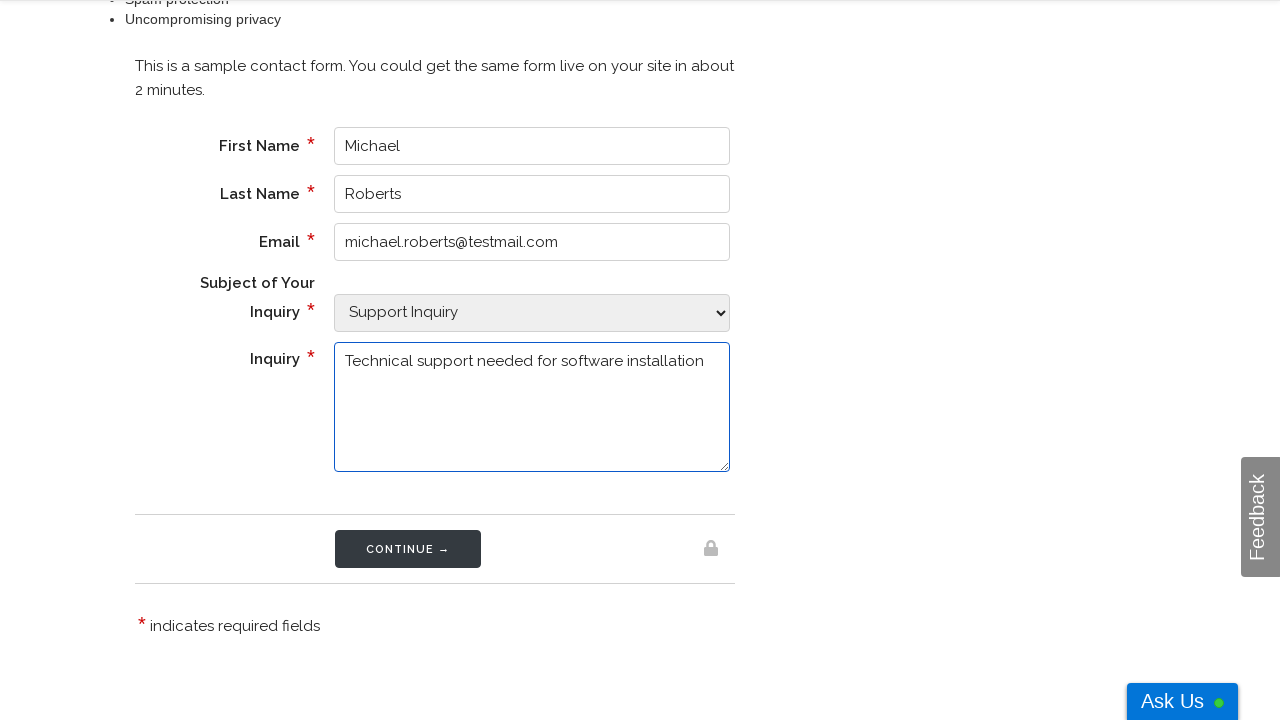

Clicked Continue button to submit web form at (408, 549) on xpath=//iframe[@allow='camera; fullscreen; geolocation'] >> internal:control=ent
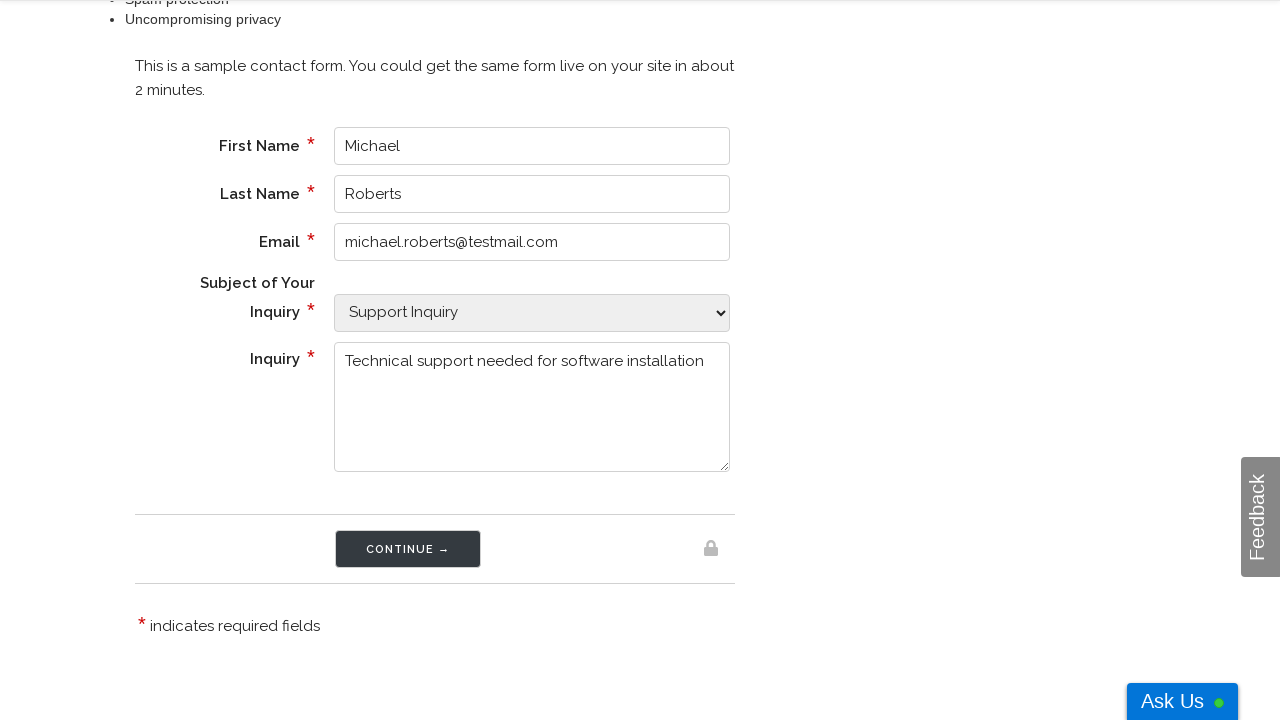

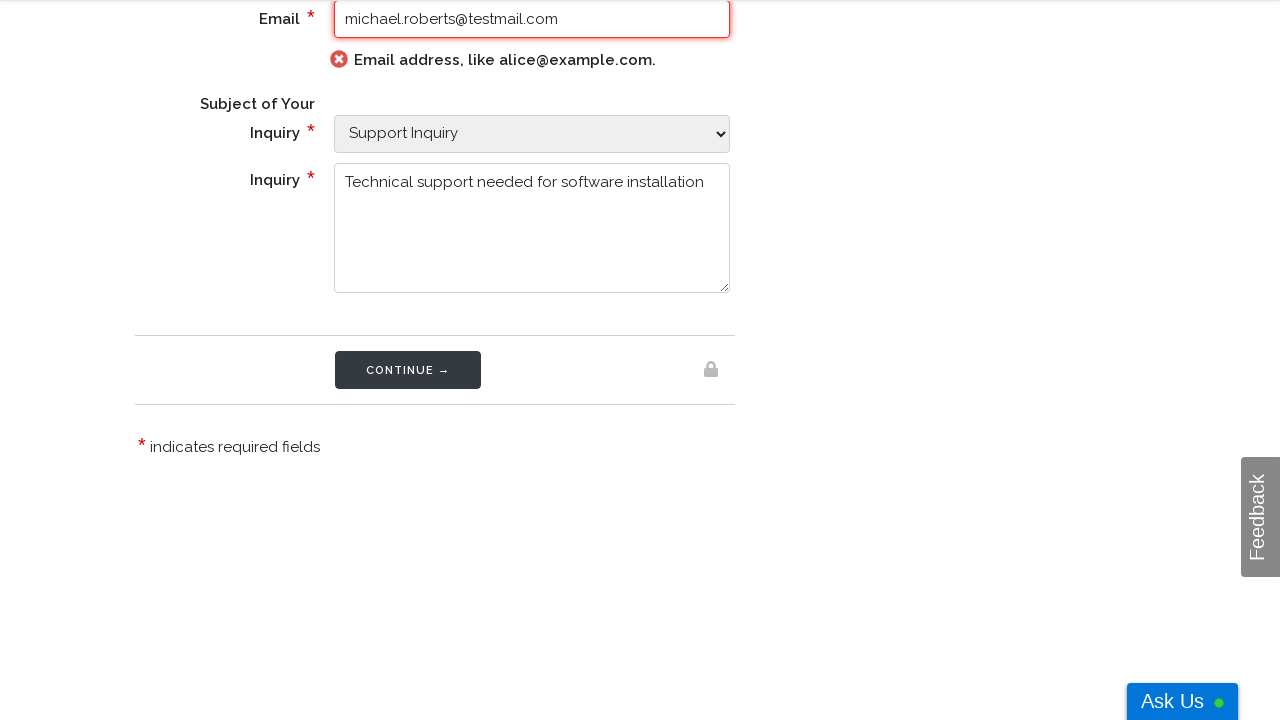